Navigates to a test page, scrolls down, clicks on "Simple table" link, then interacts with a table by reading headers, counting rows, and clicking a checkbox for a row where the lastname is "Raj".

Starting URL: https://letcode.in/test

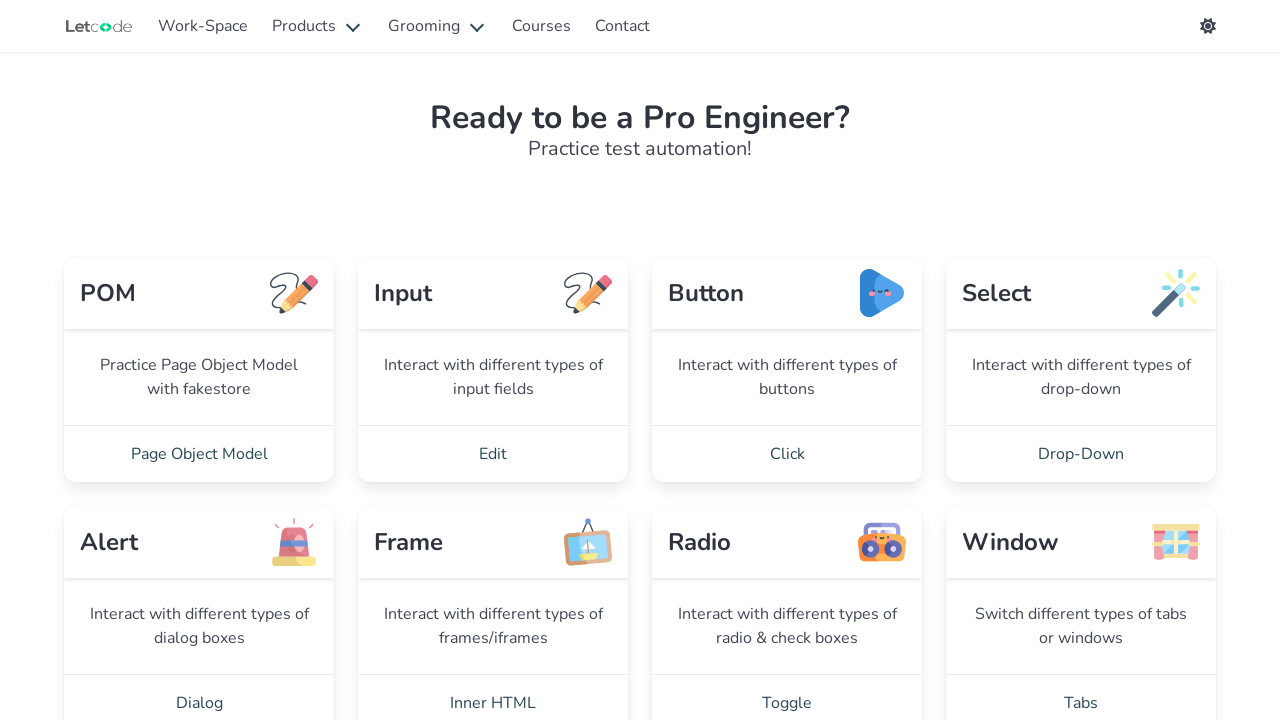

Scrolled down page by 1500 pixels
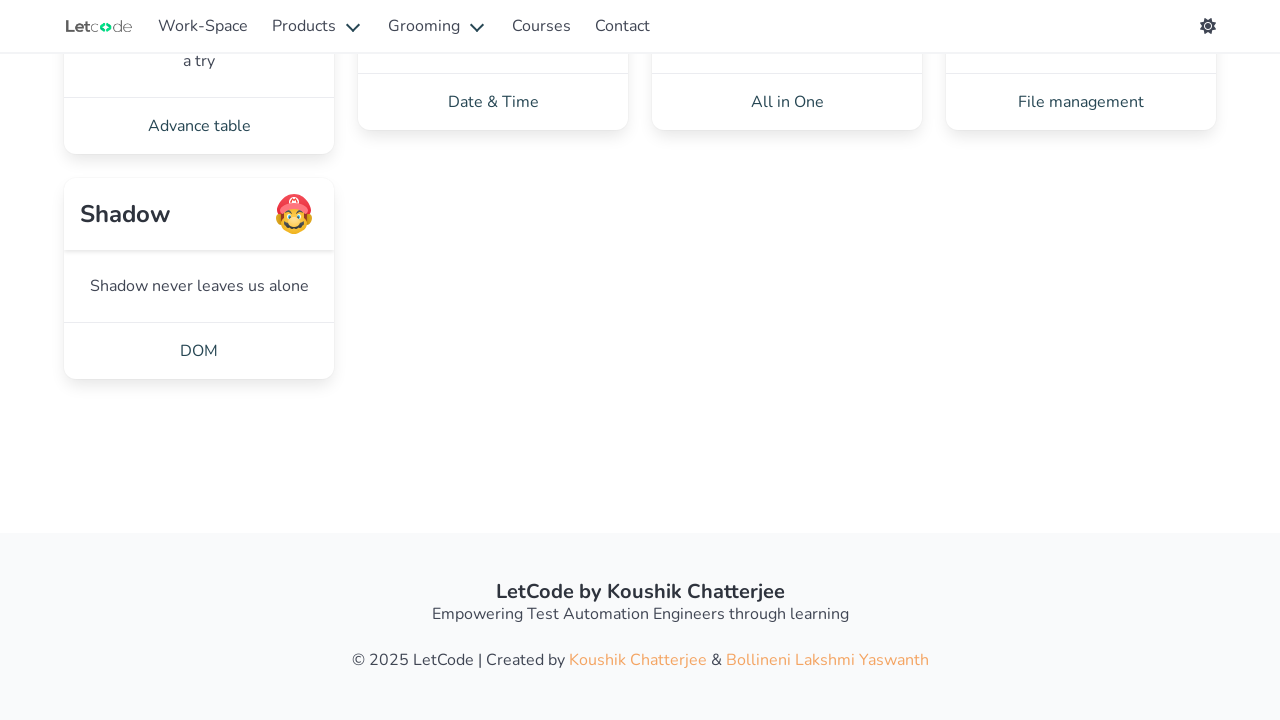

Clicked on 'Simple table' link at (1081, 360) on text=Simple table
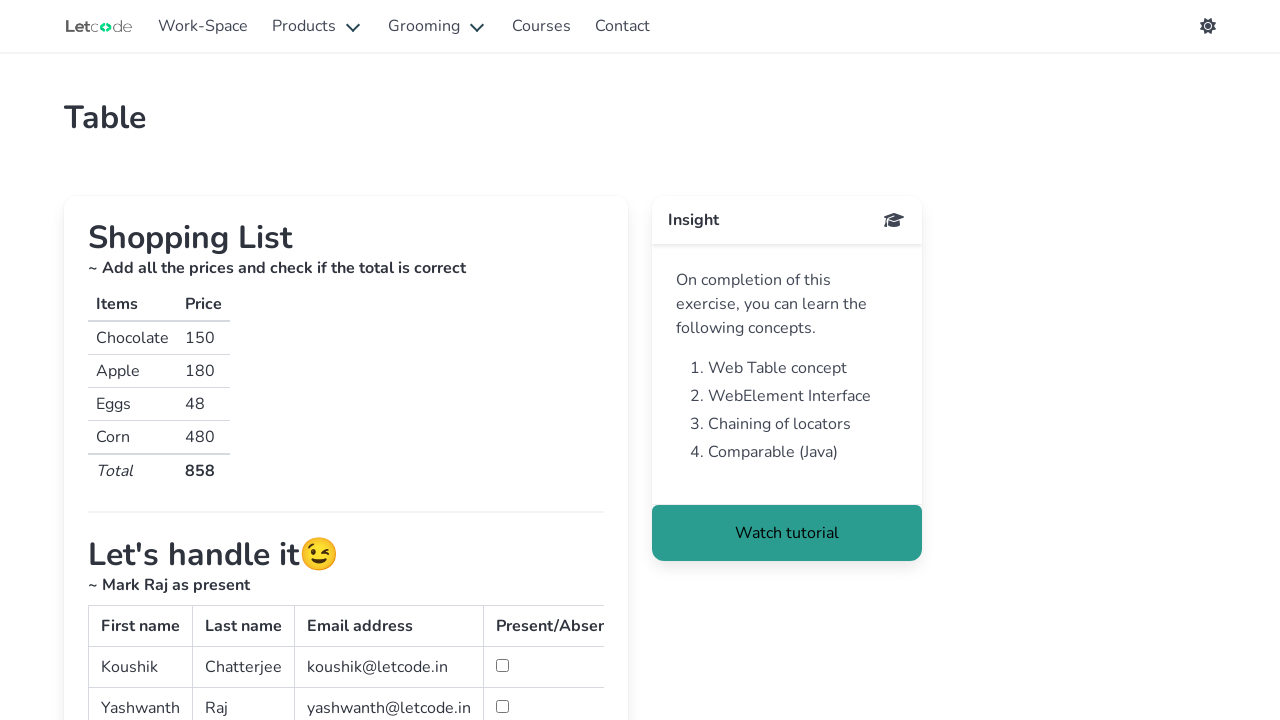

Scrolled down page by 500 pixels to view table
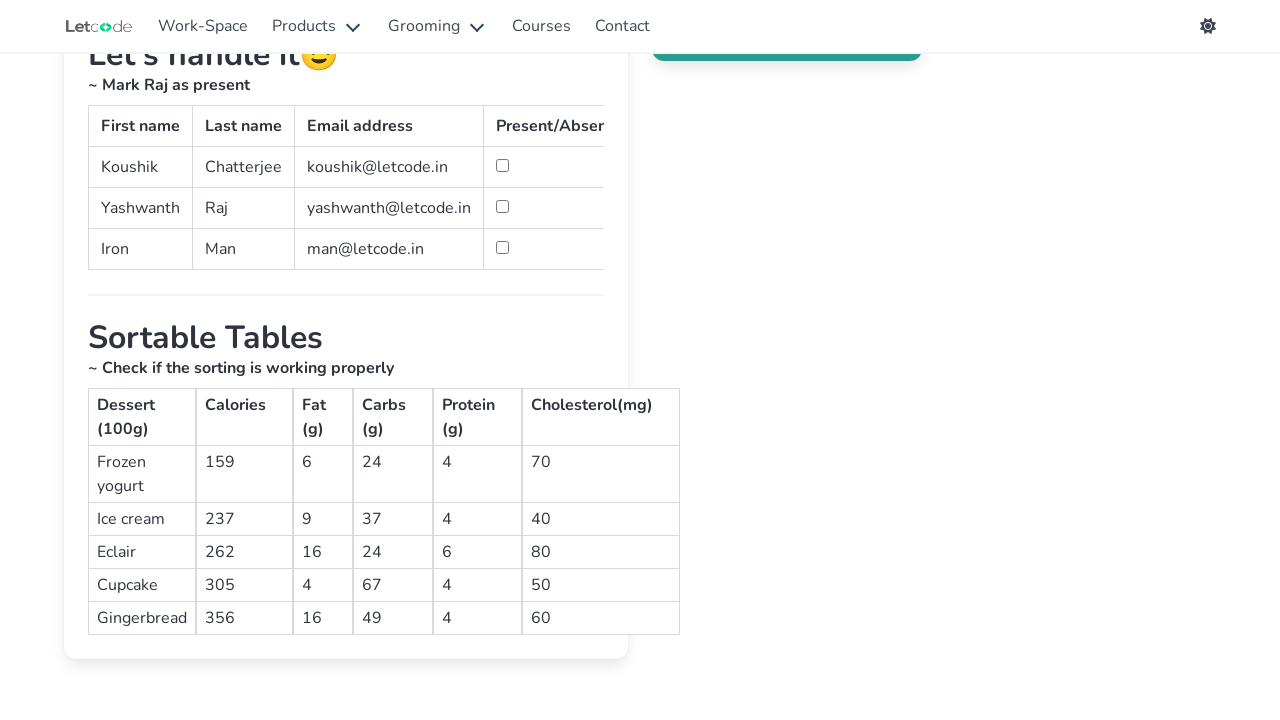

Simple table loaded and visible
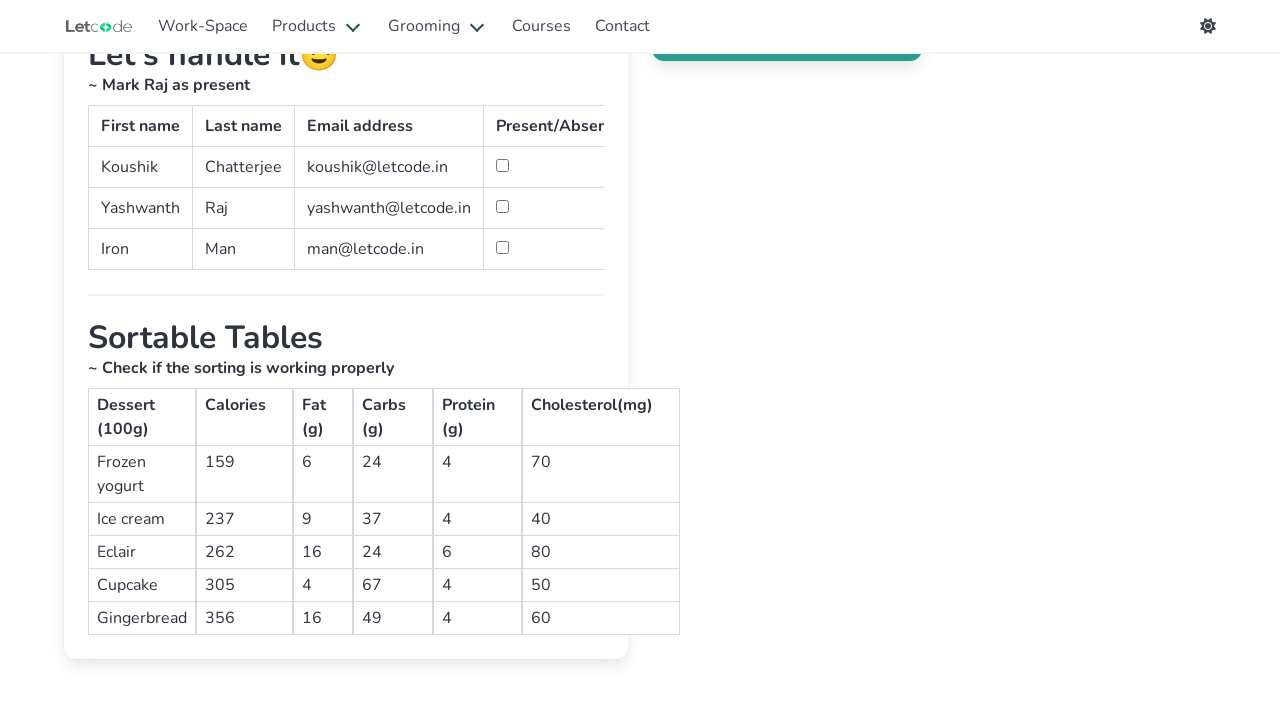

Retrieved 3 rows from simple table
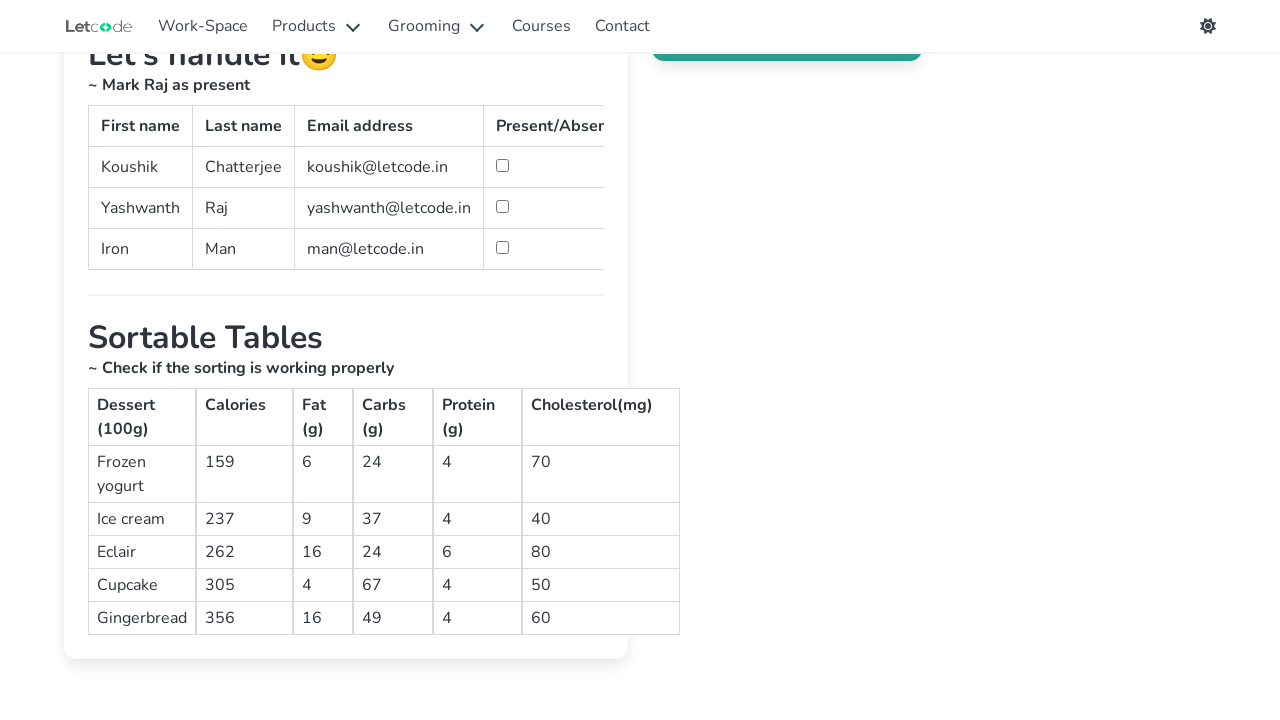

Found row with lastname 'Raj' and clicked checkbox at (502, 206) on #simpletable tbody tr >> nth=1 >> td >> nth=3 >> input
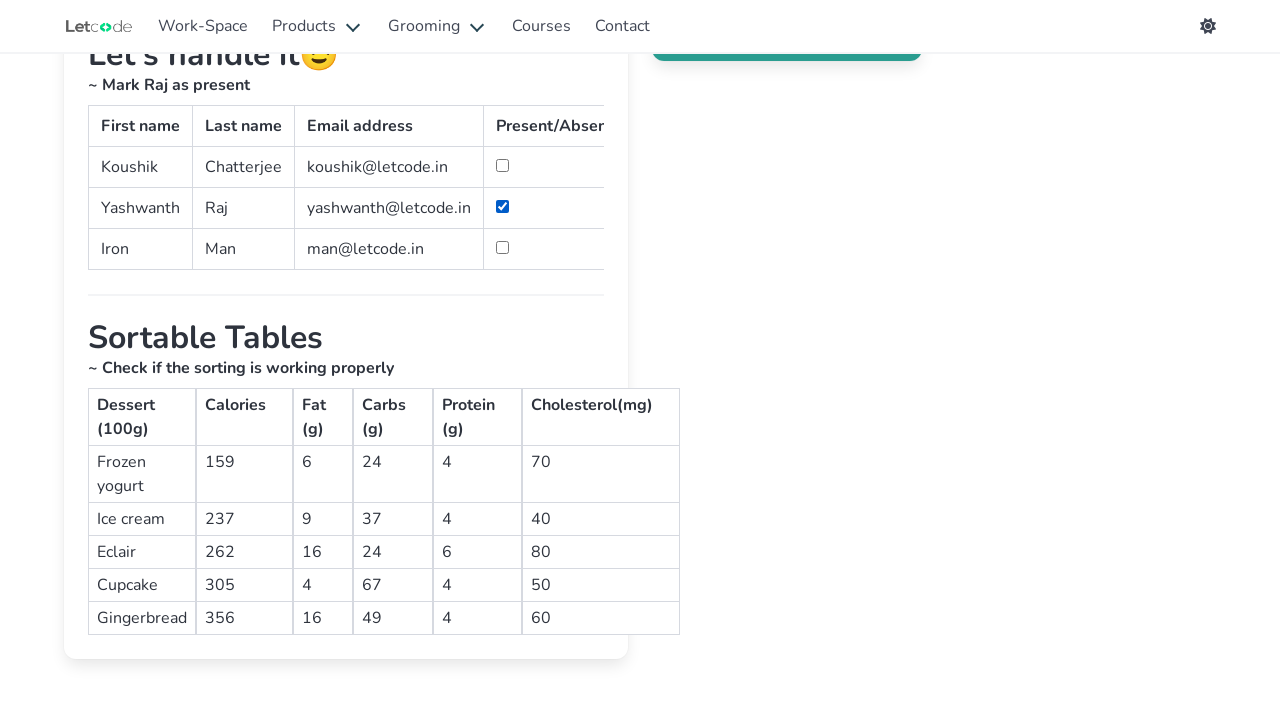

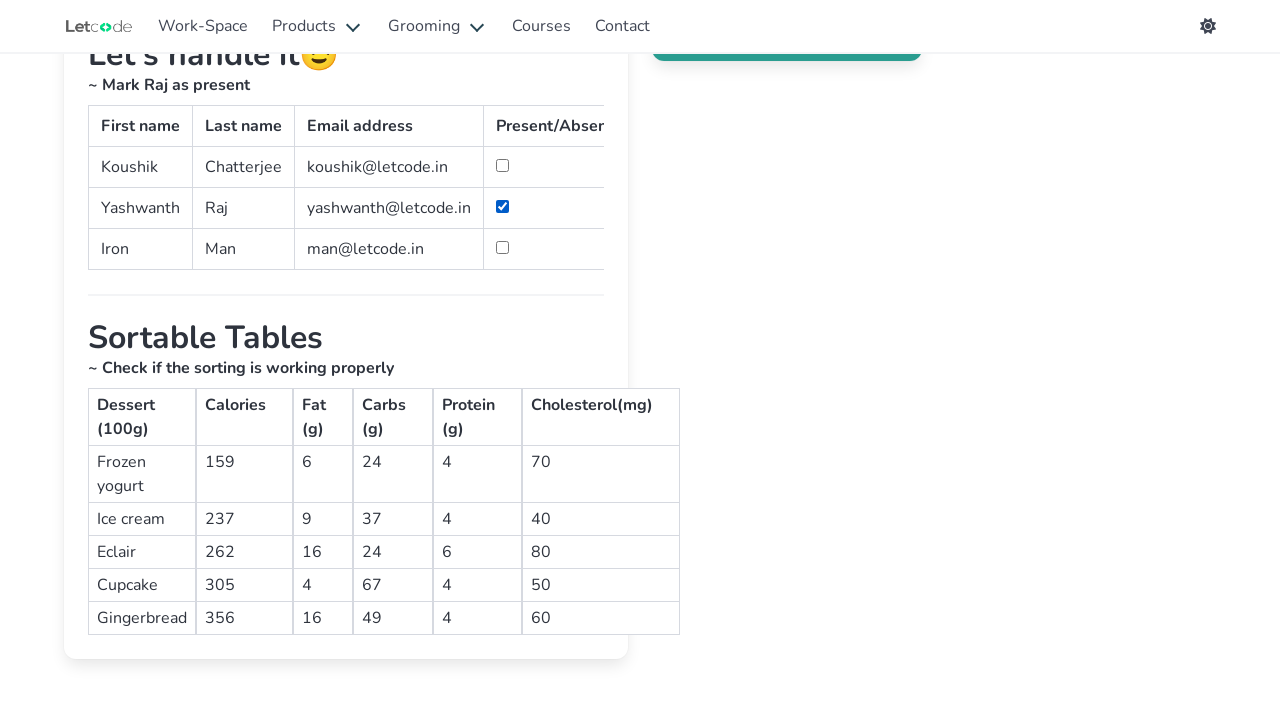